Tests window handling functionality by opening a new window, switching between windows, and verifying window titles

Starting URL: https://www.leafground.com/window.xhtml

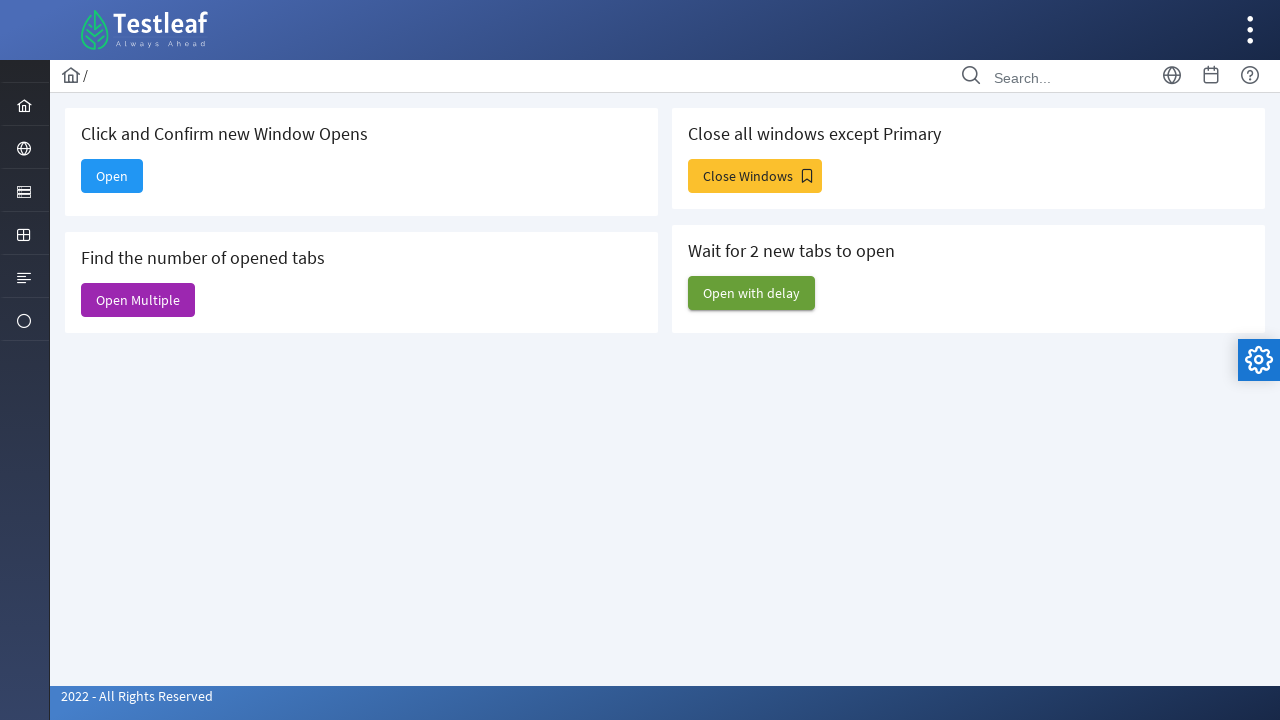

Clicked 'Open' button to open a new window at (112, 176) on xpath=//span[text()='Open']
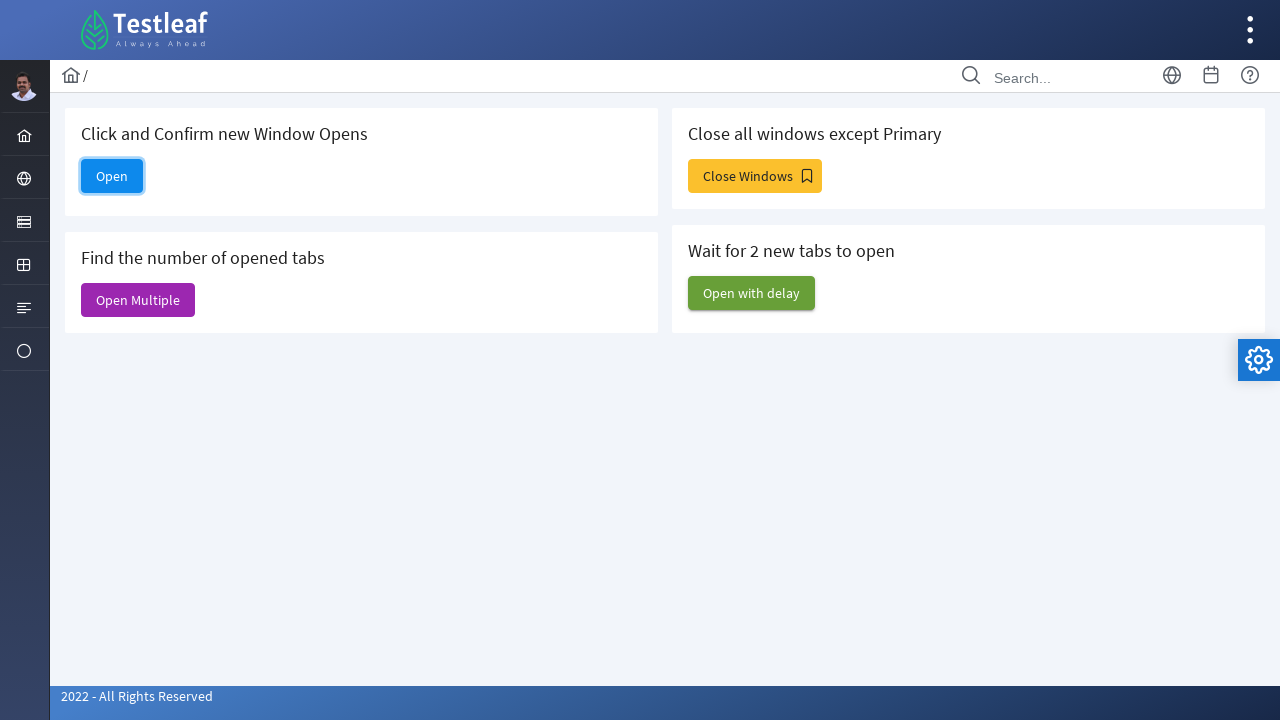

Retrieved parent window title: Window
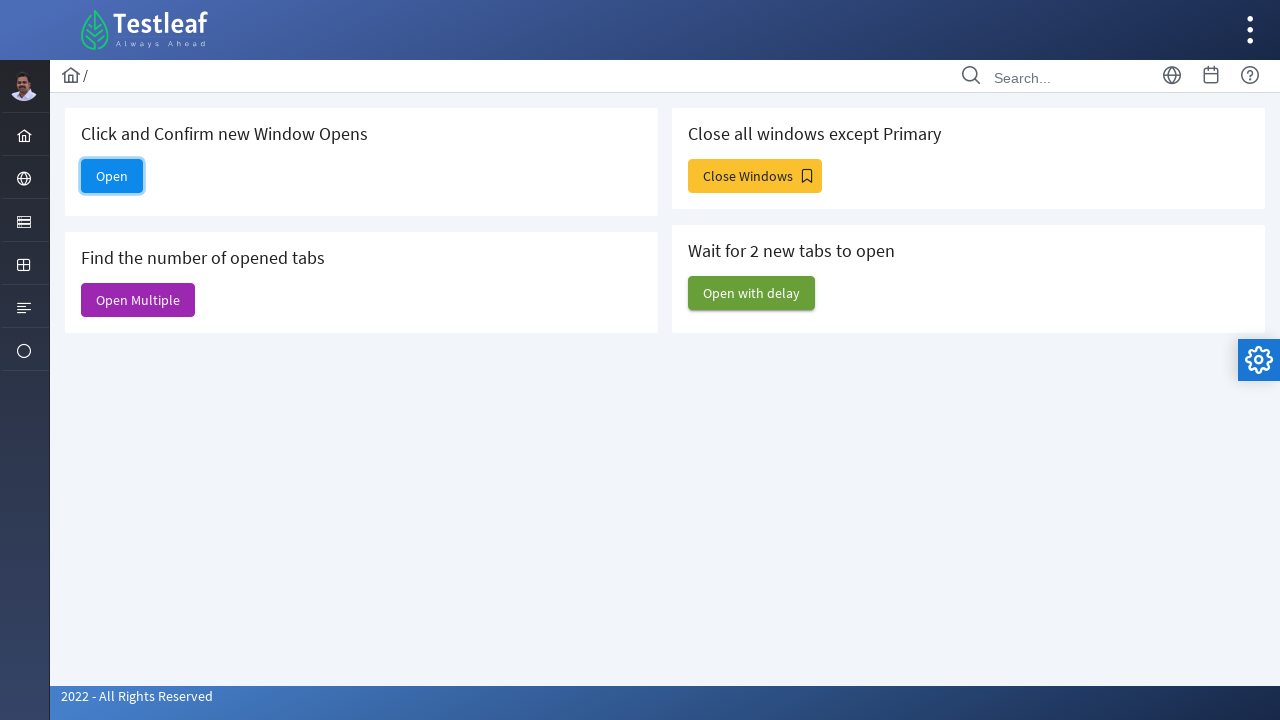

Retrieved child window title: 
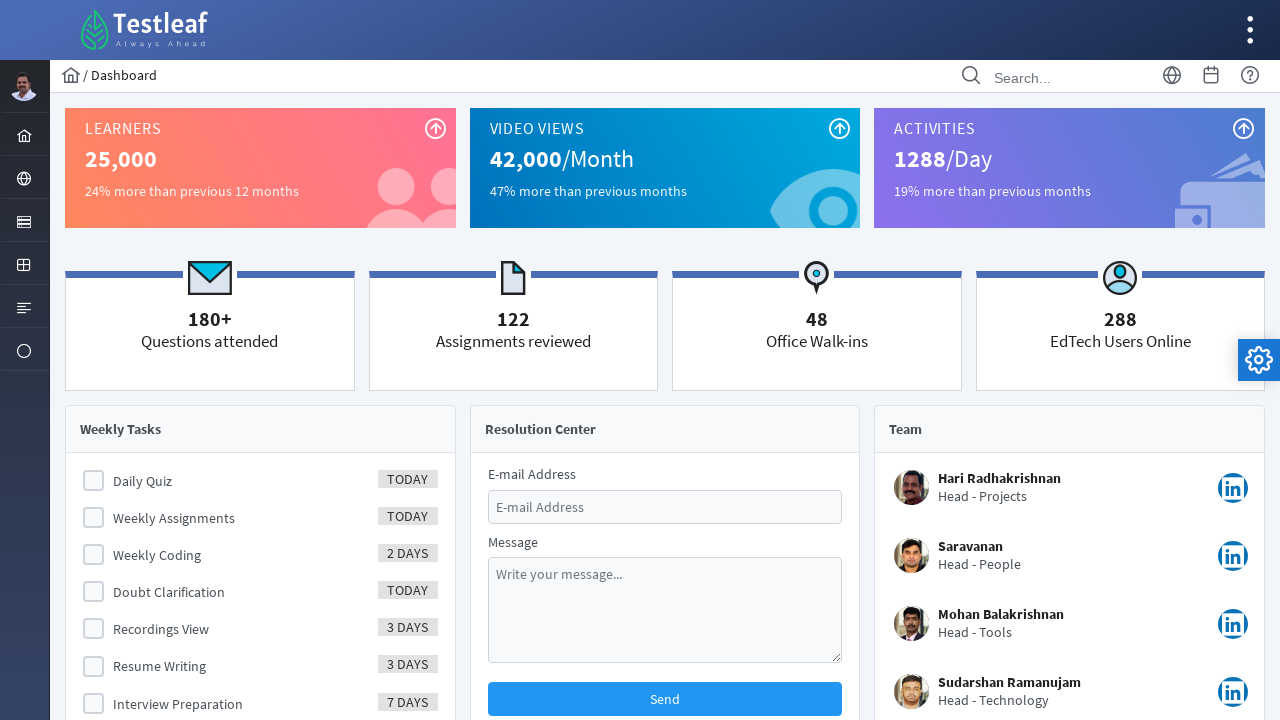

Closed the child window
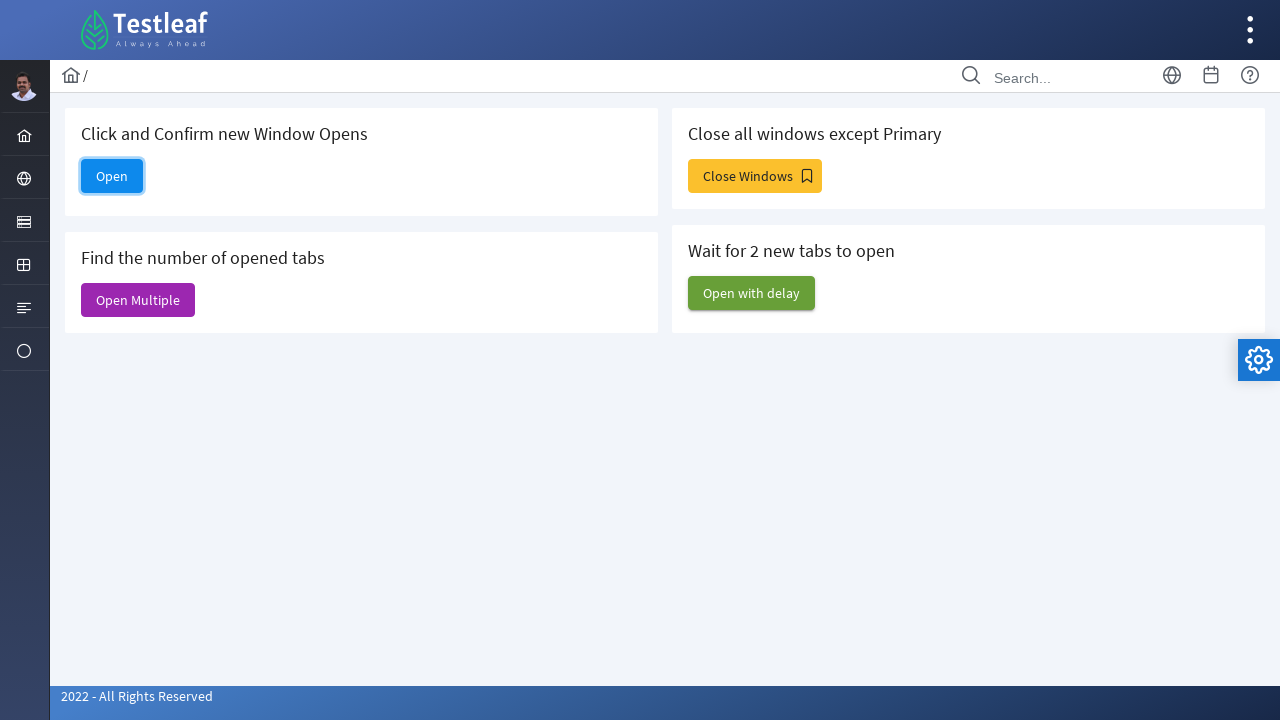

Verified parent window is active with title: Window
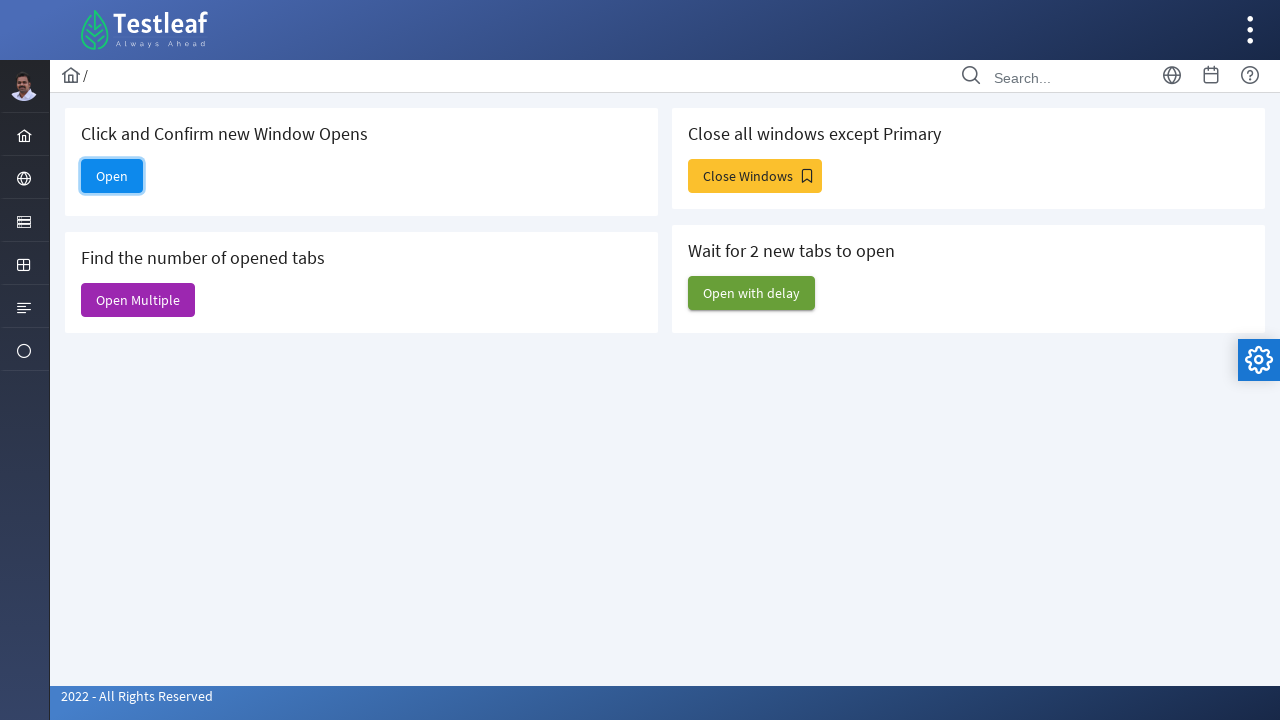

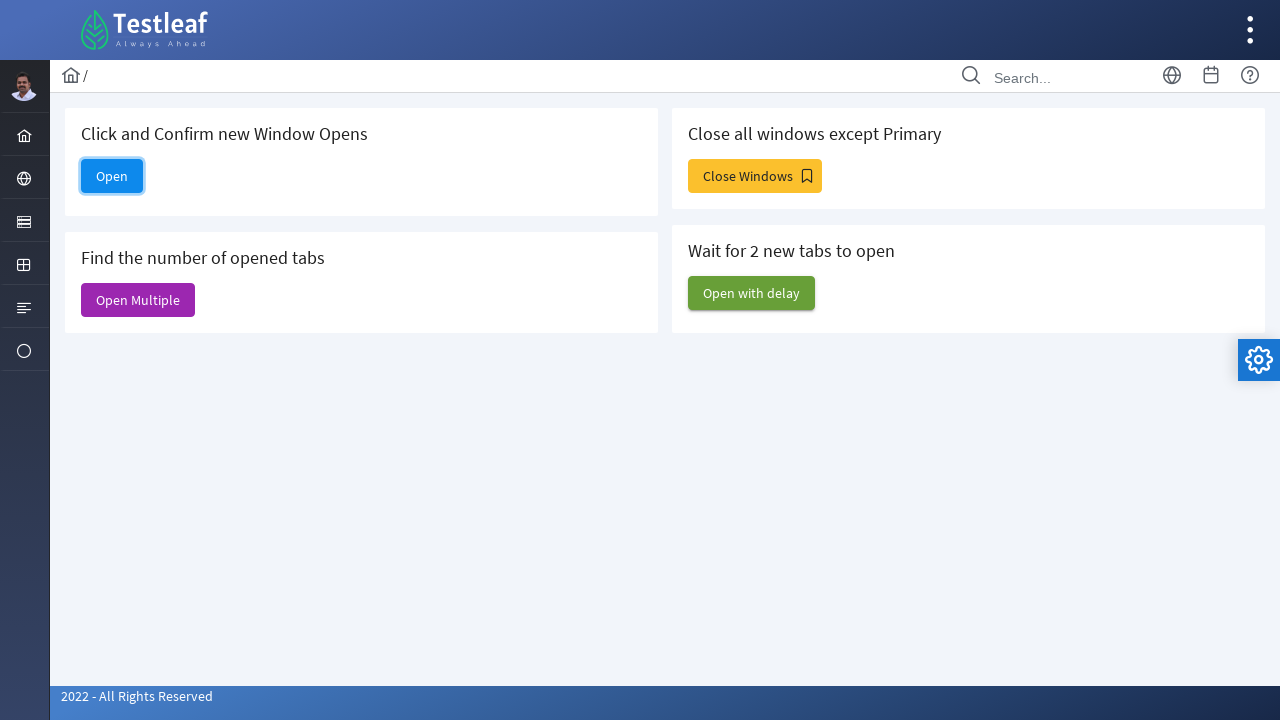